Tests dismissing a JavaScript confirm dialog by clicking the second button and verifying the result message

Starting URL: https://testcenter.techproeducation.com/index.php?page=javascript-alerts

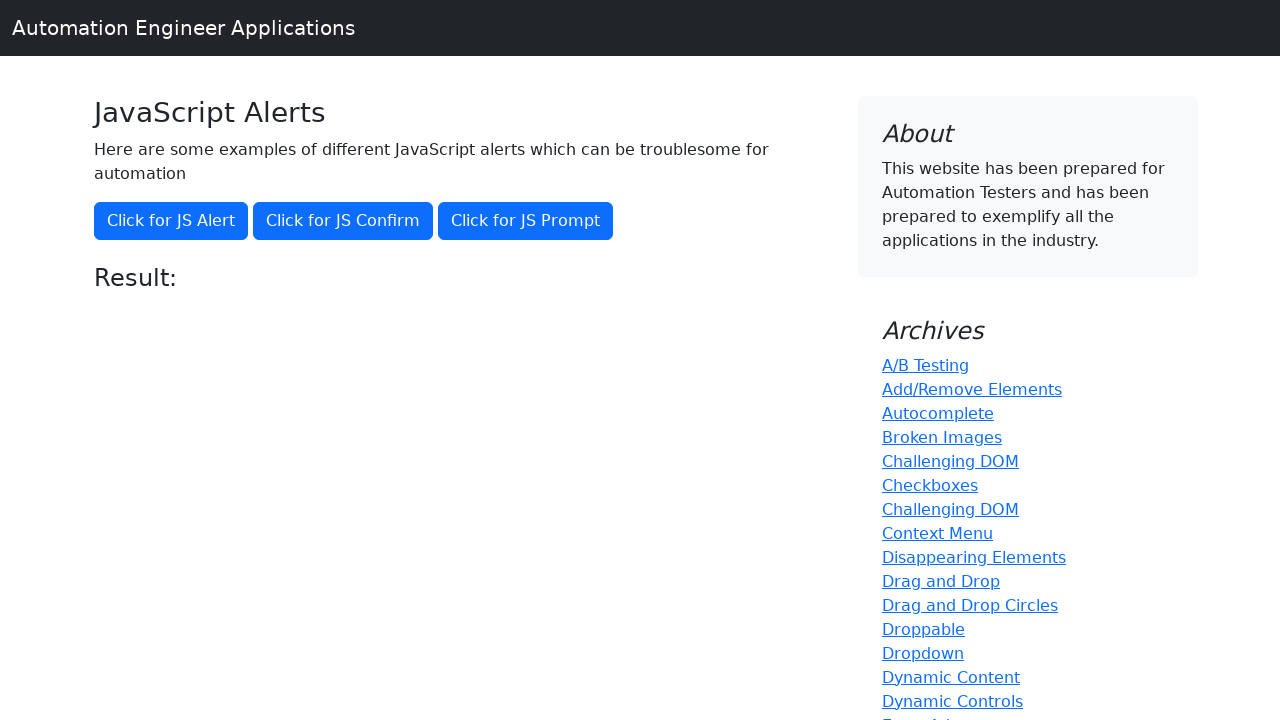

Clicked the second button to trigger confirm dialog at (343, 221) on (//button)[2]
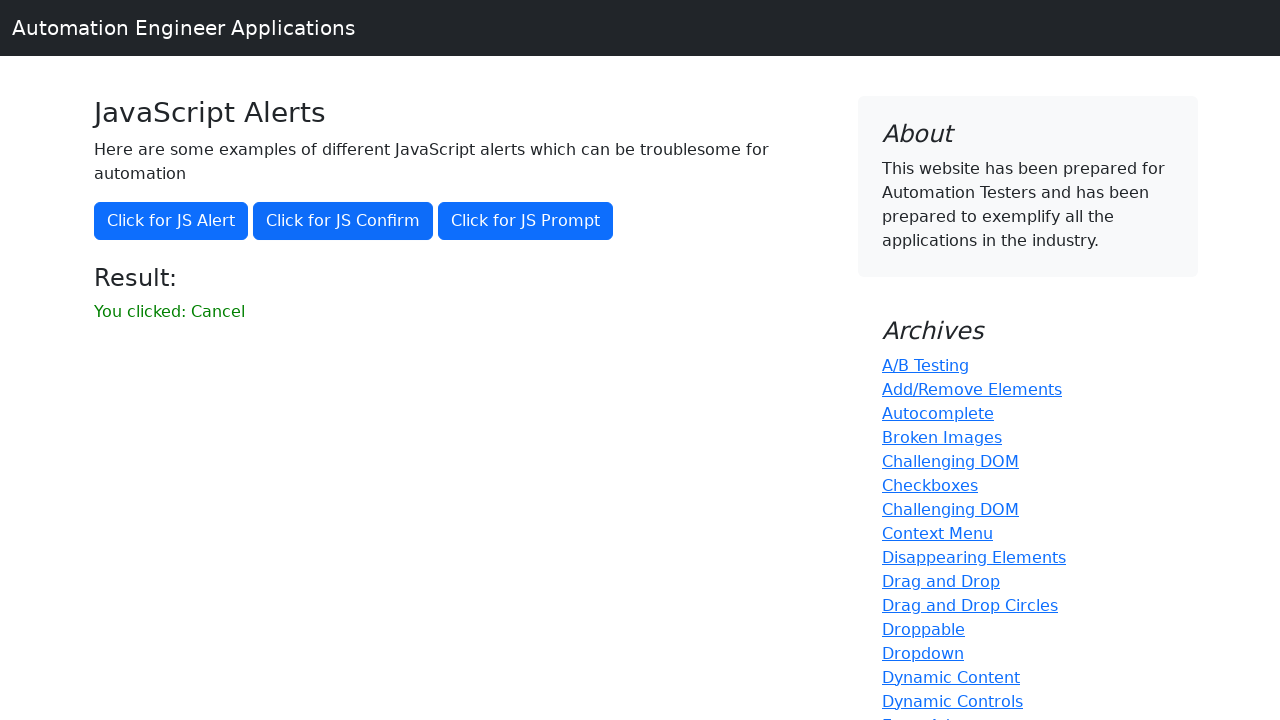

Set up dialog handler to dismiss confirm dialog
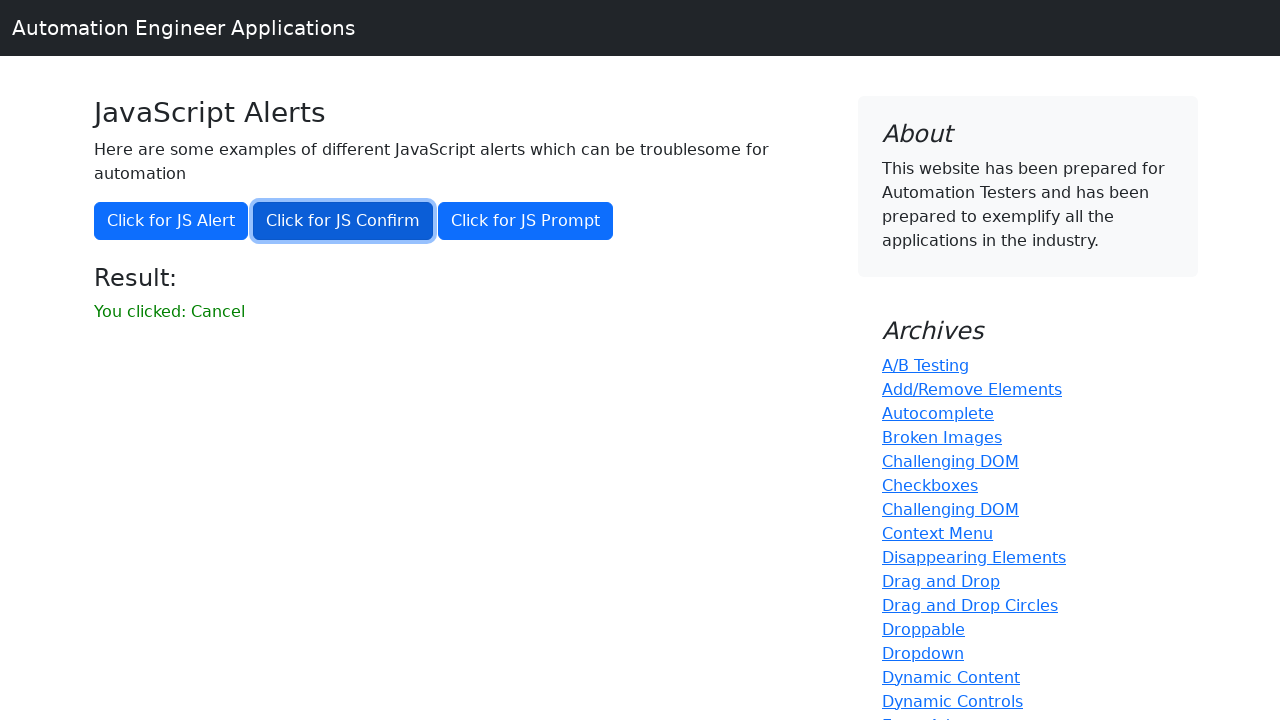

Located result message element
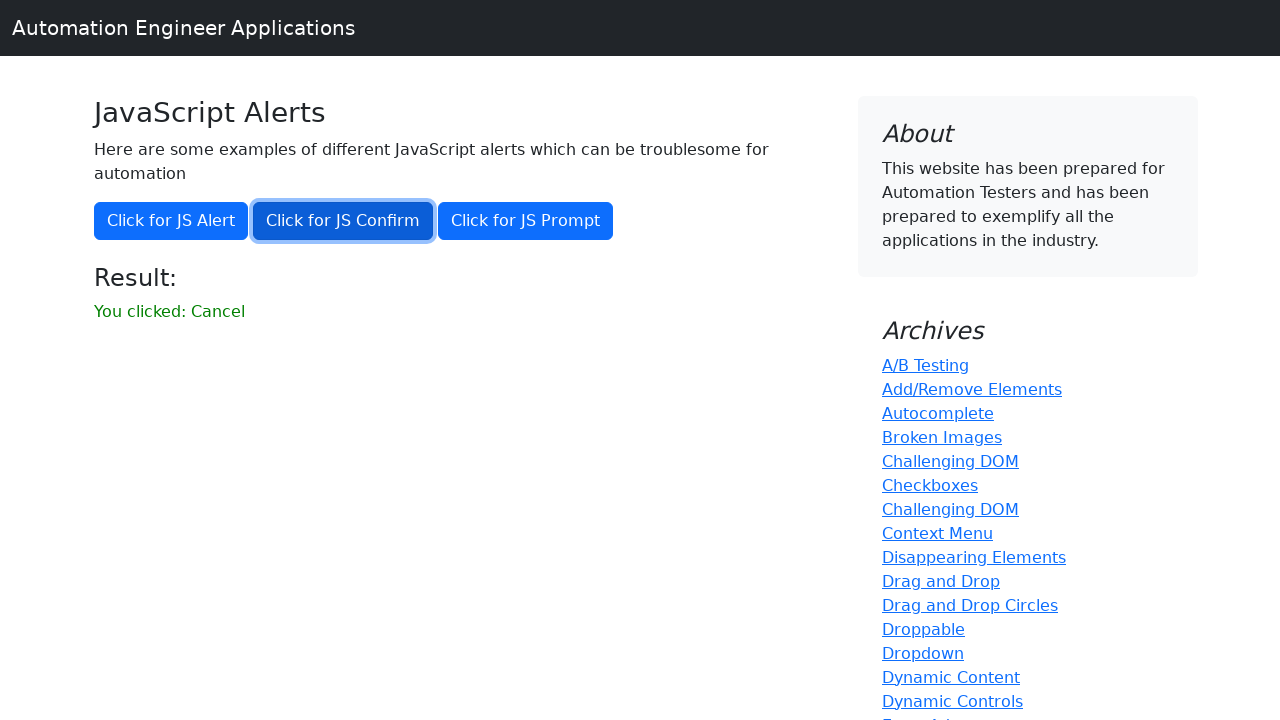

Verified that result message does not contain 'successfuly'
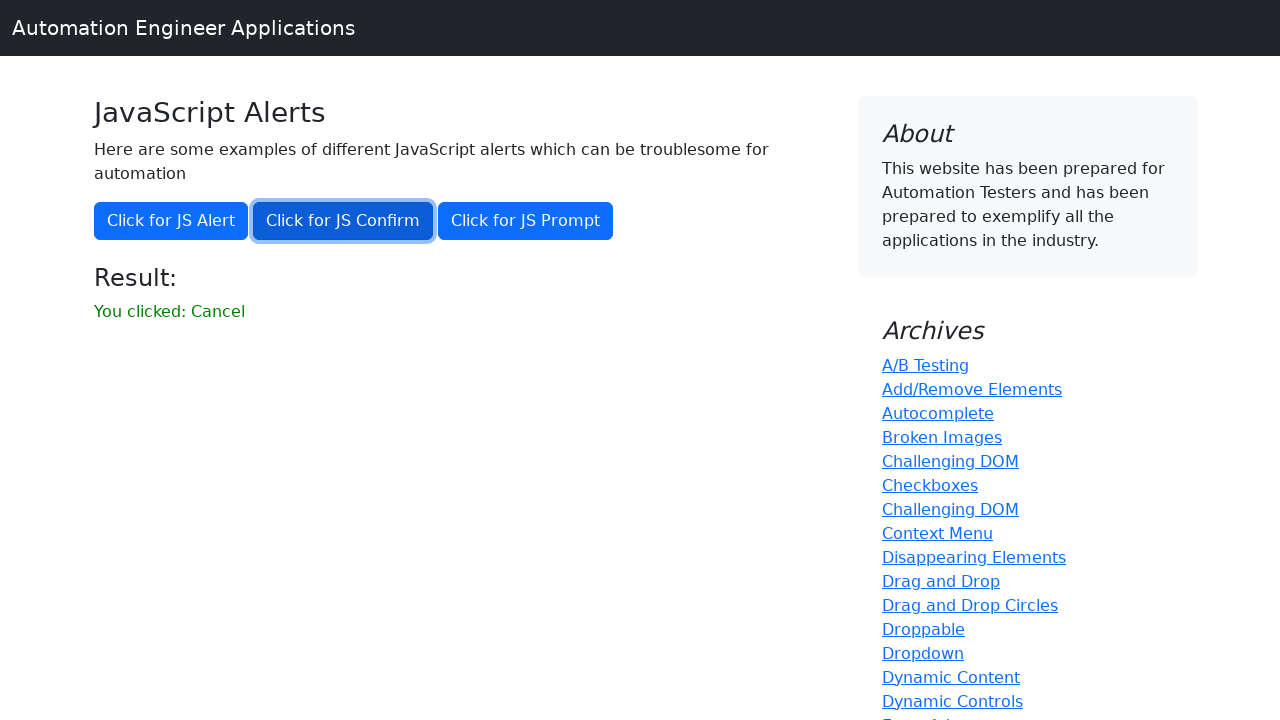

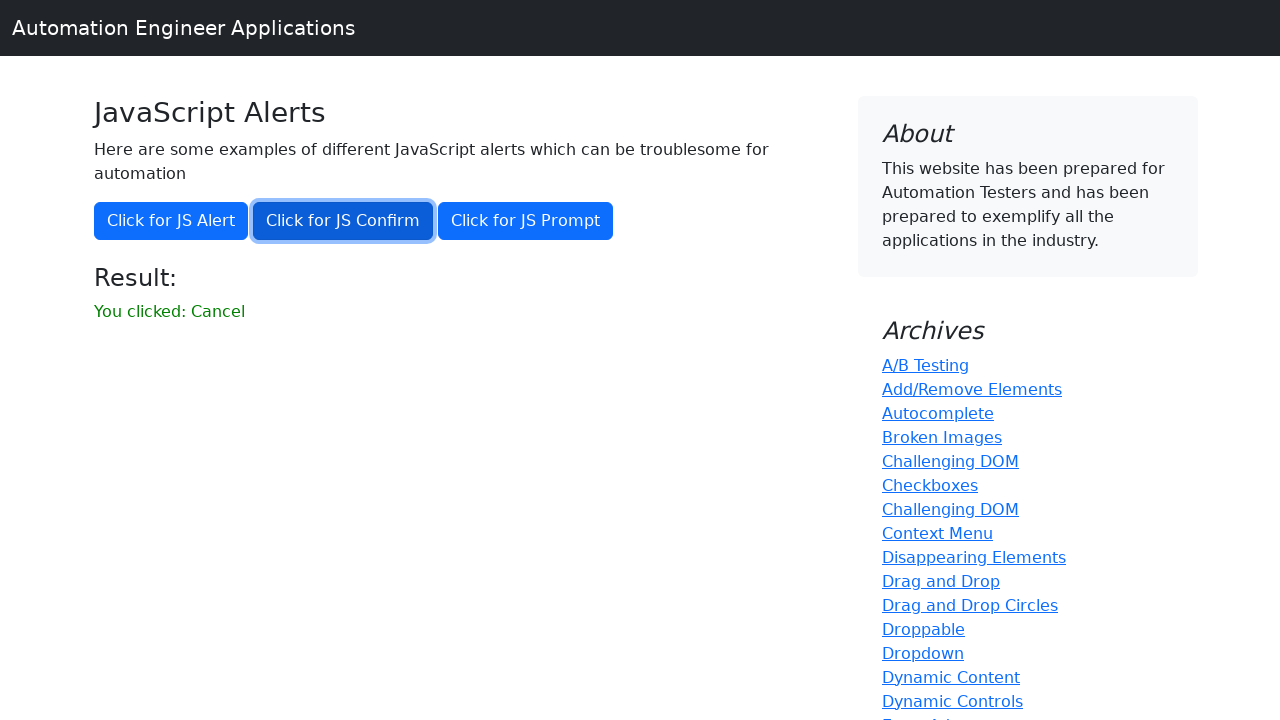